Tests user registration functionality by filling signup form with new username and password

Starting URL: https://www.demoblaze.com/

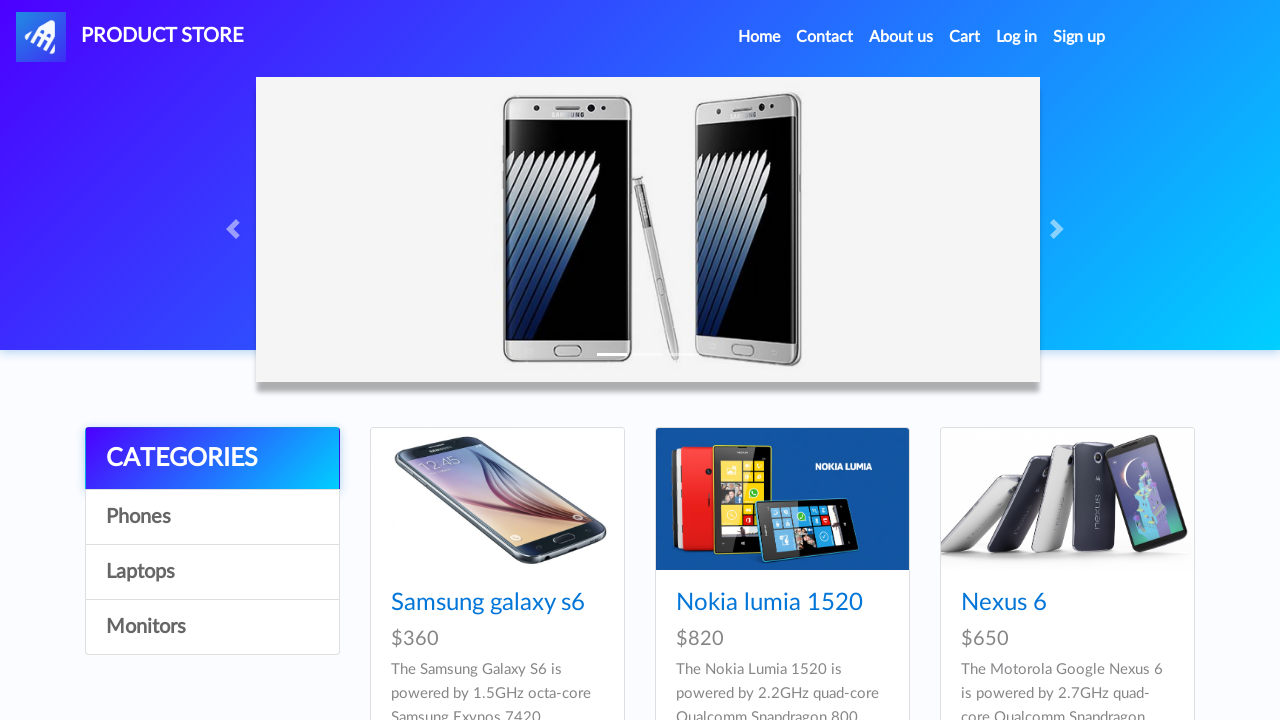

Clicked signin2 button to open signup modal at (1079, 37) on #signin2
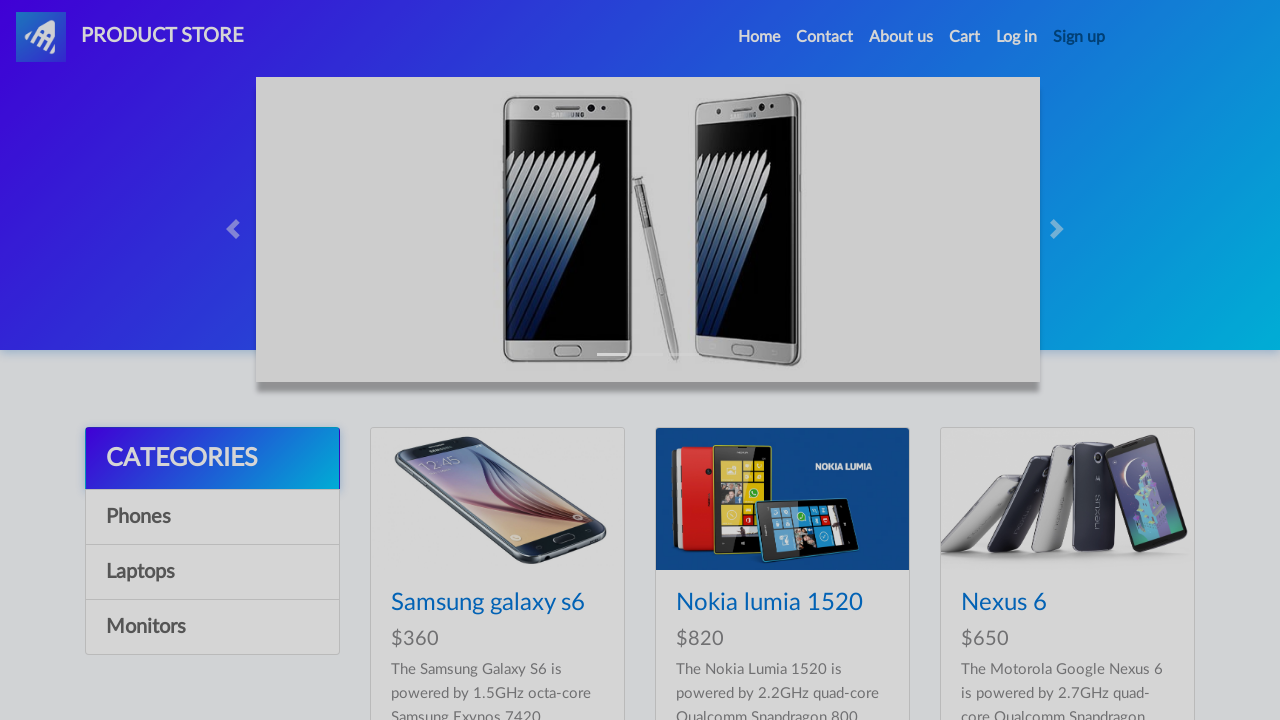

Filled signup username field with 'testuser5525' on #sign-username
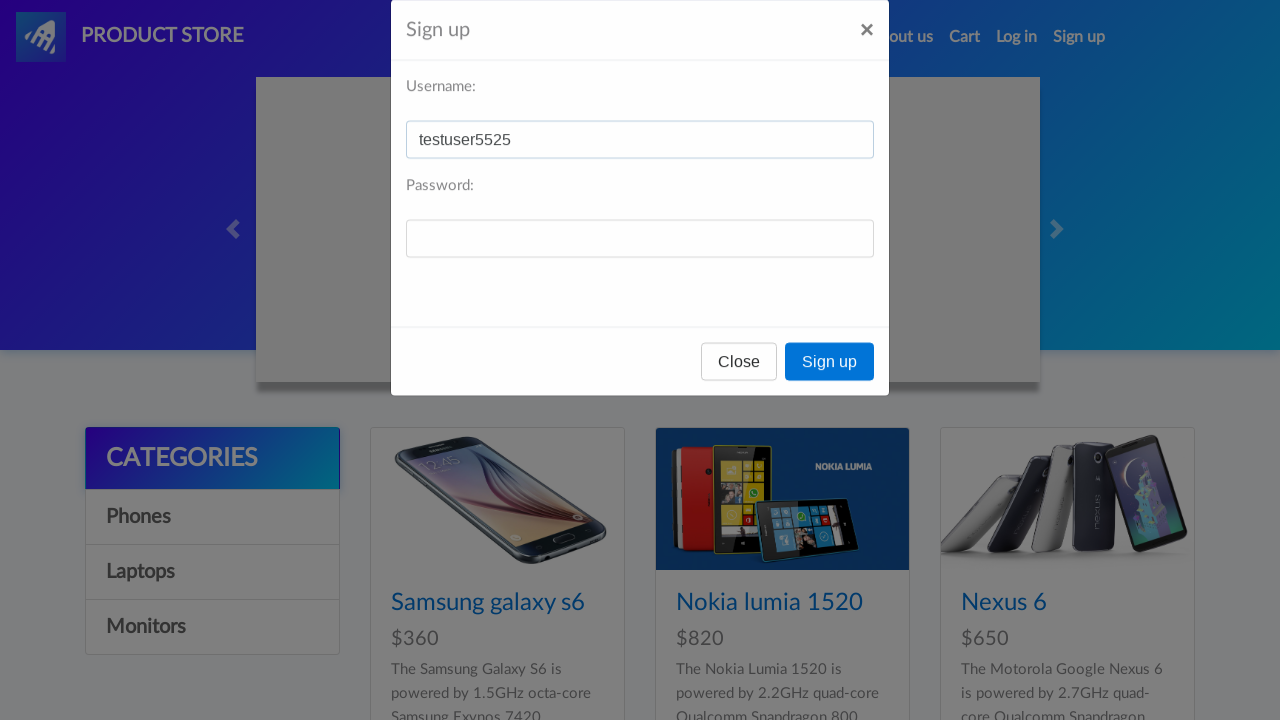

Filled signup password field with 'TestPass123' on #sign-password
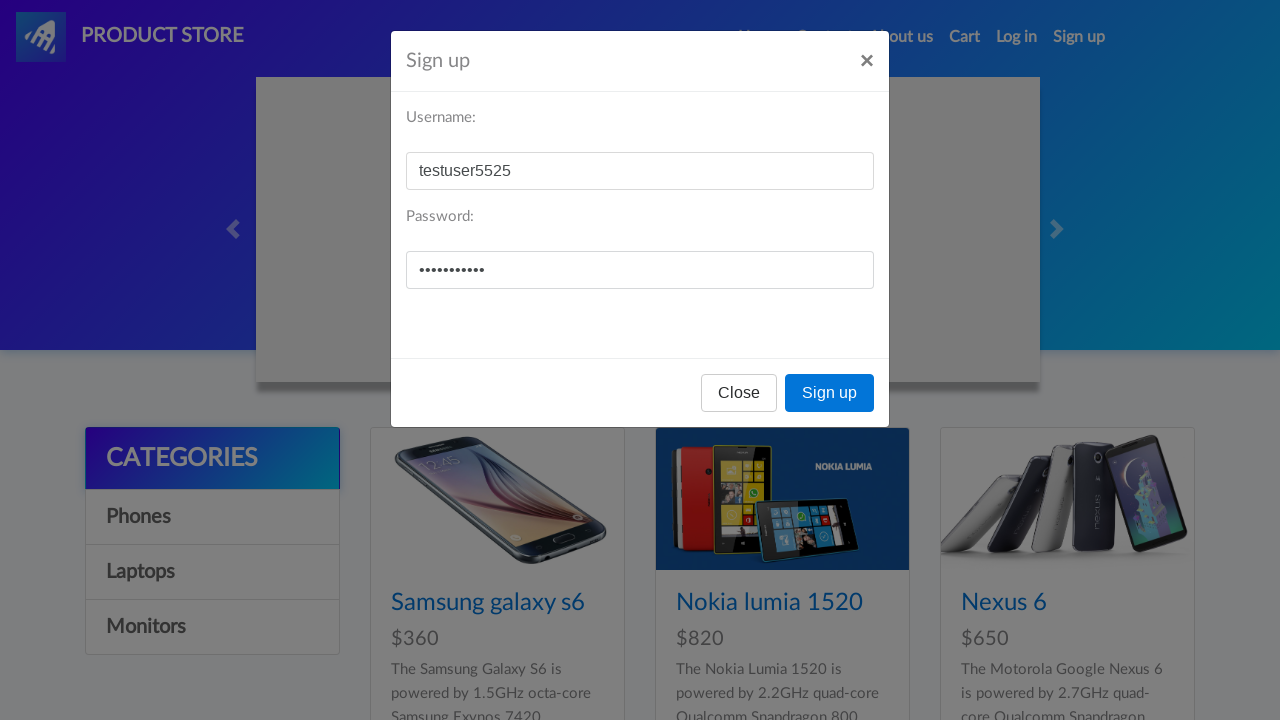

Clicked signup submit button at (830, 393) on xpath=//body/div[@id='signInModal']/div[1]/div[1]/div[3]/button[2]
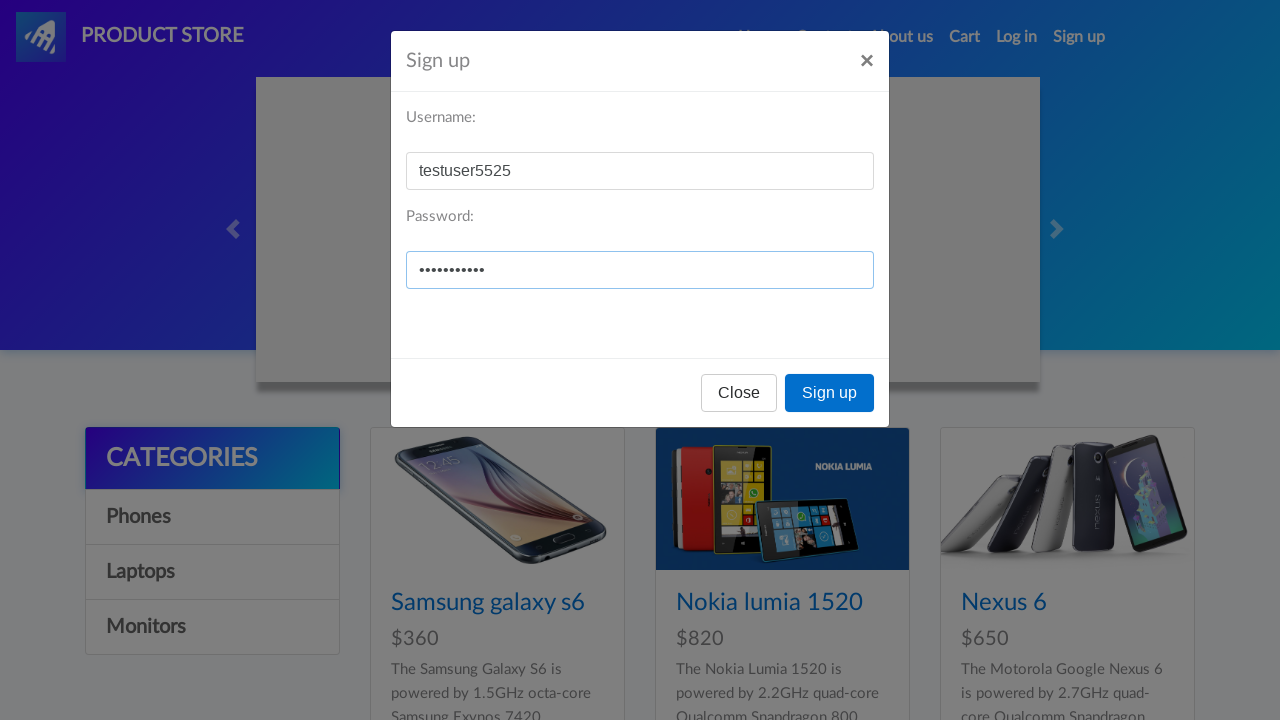

Set up dialog handler to accept alerts
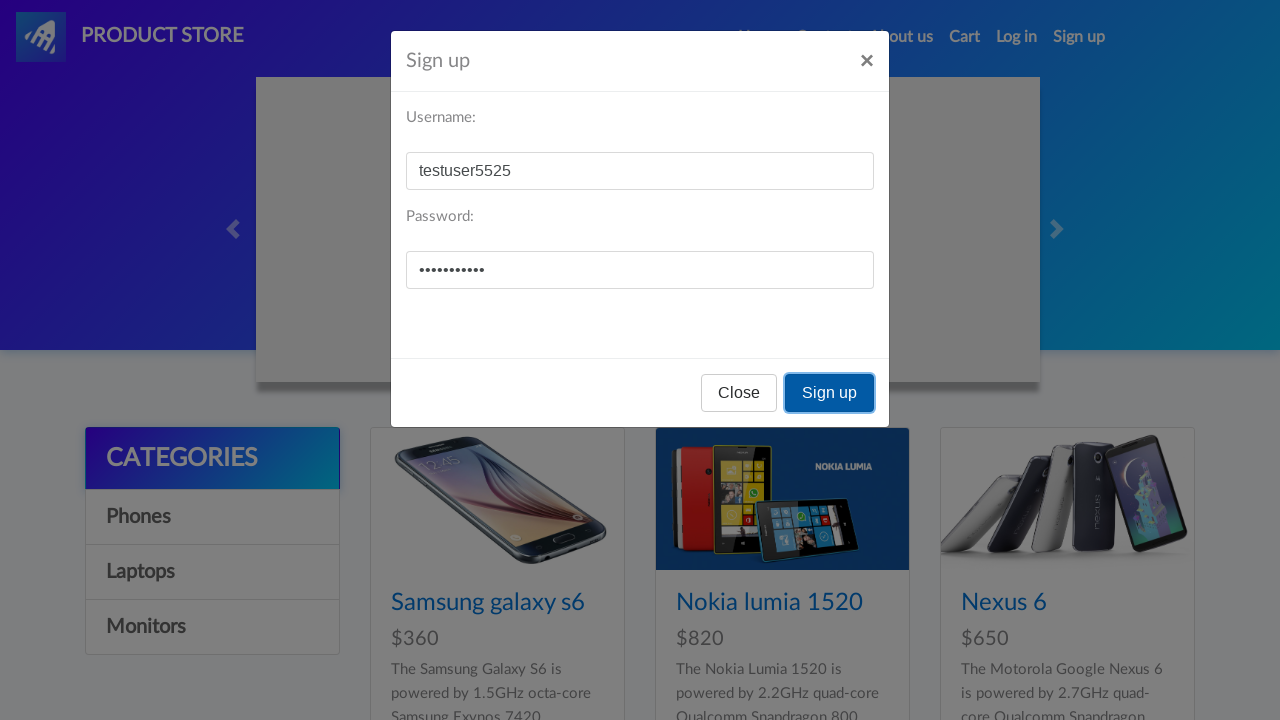

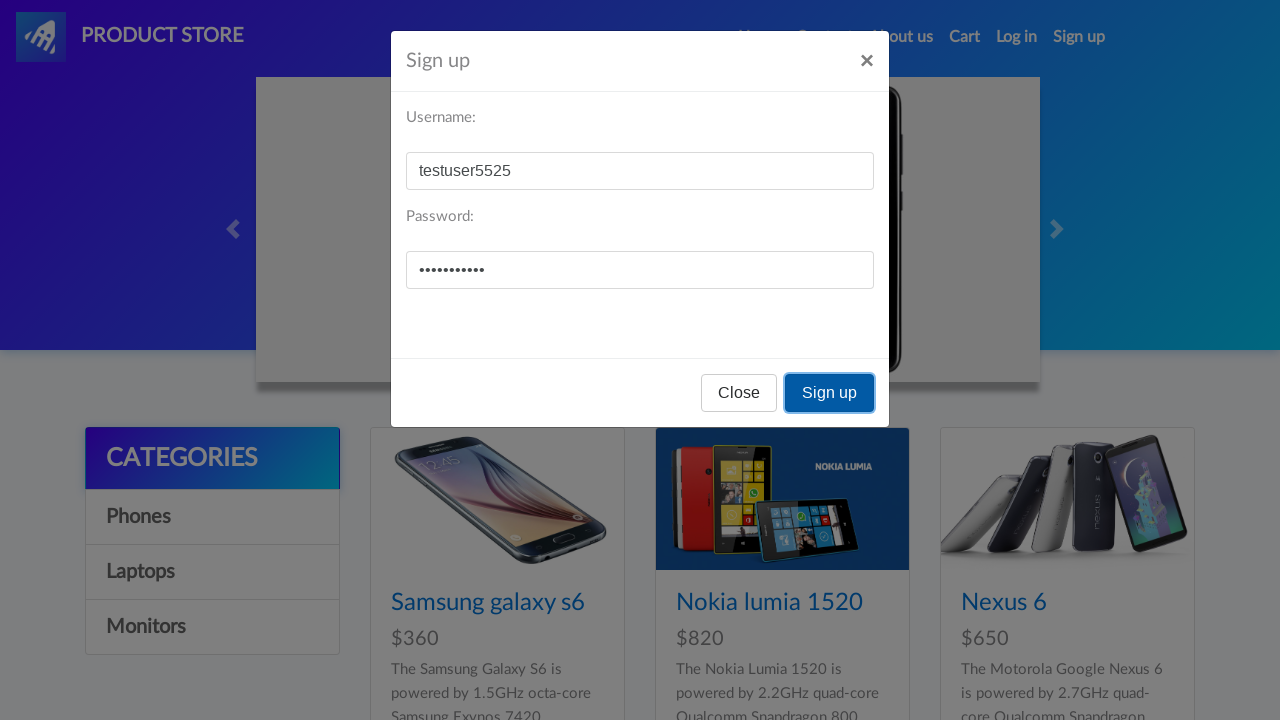